Clicks the Enable button and waits for the input field to become enabled

Starting URL: https://the-internet.herokuapp.com/dynamic_controls

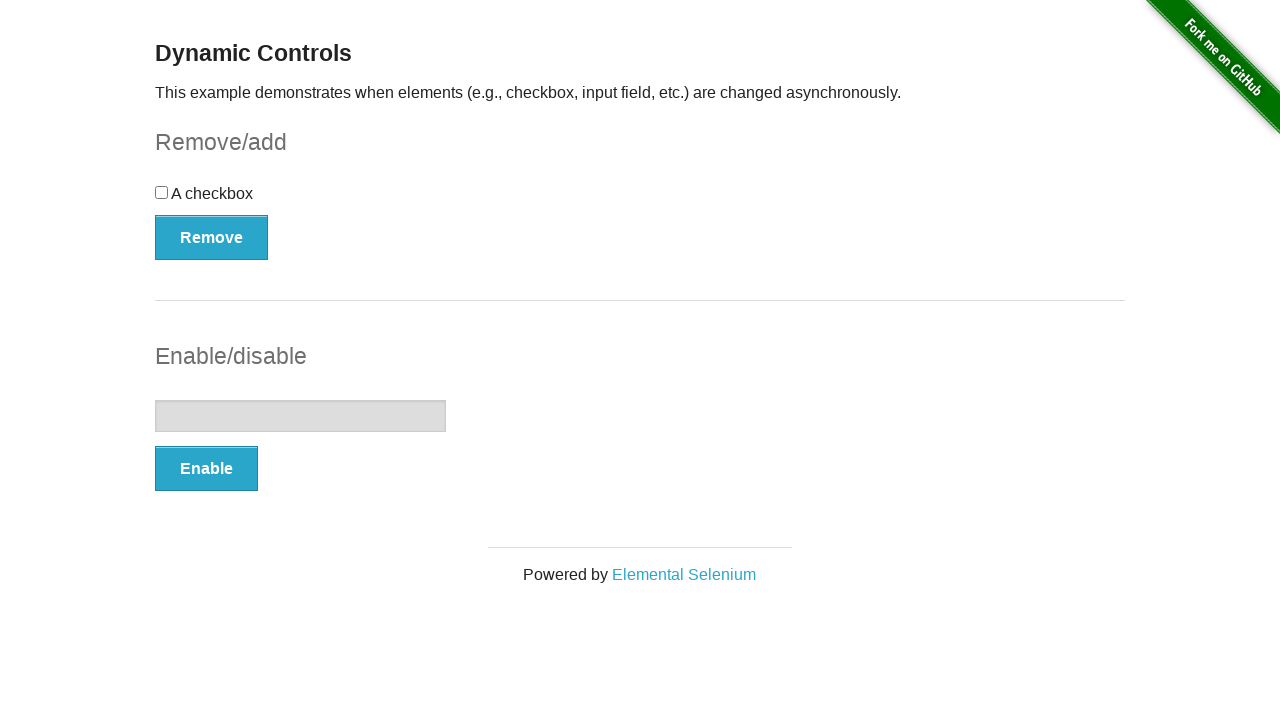

Clicked the Enable button at (206, 469) on #input-example button
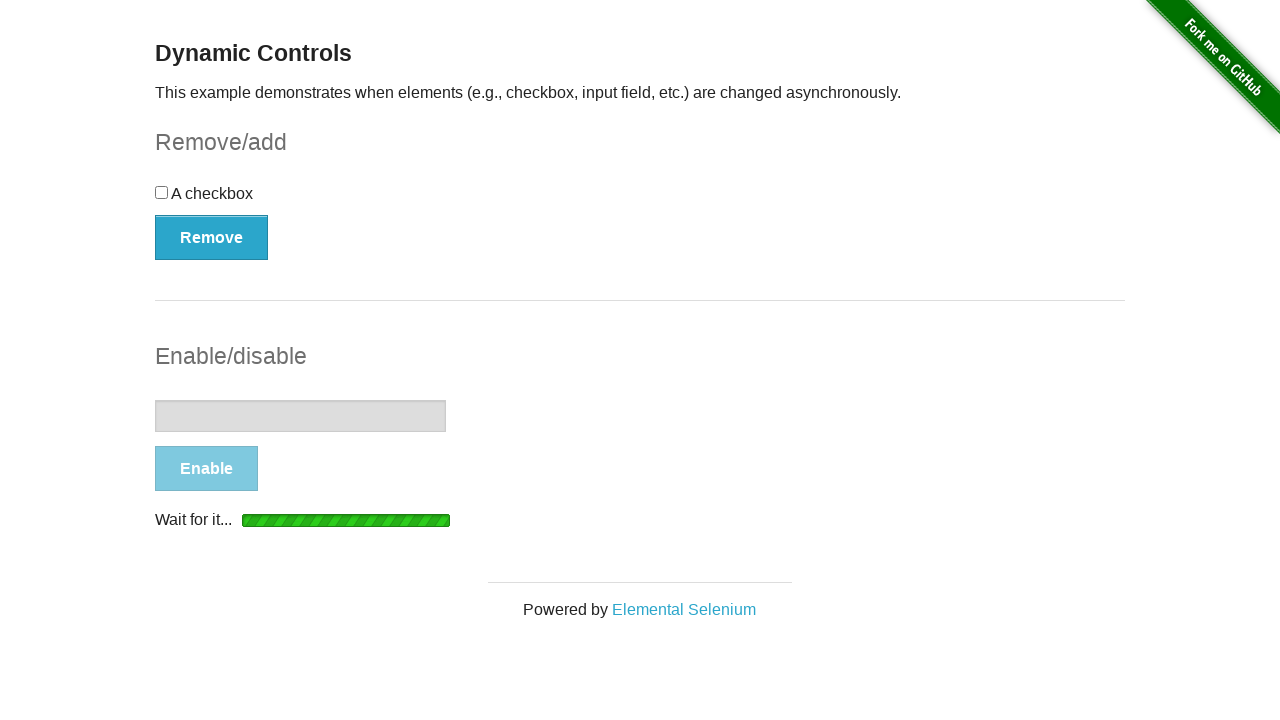

Input field became enabled after waiting up to 10 seconds
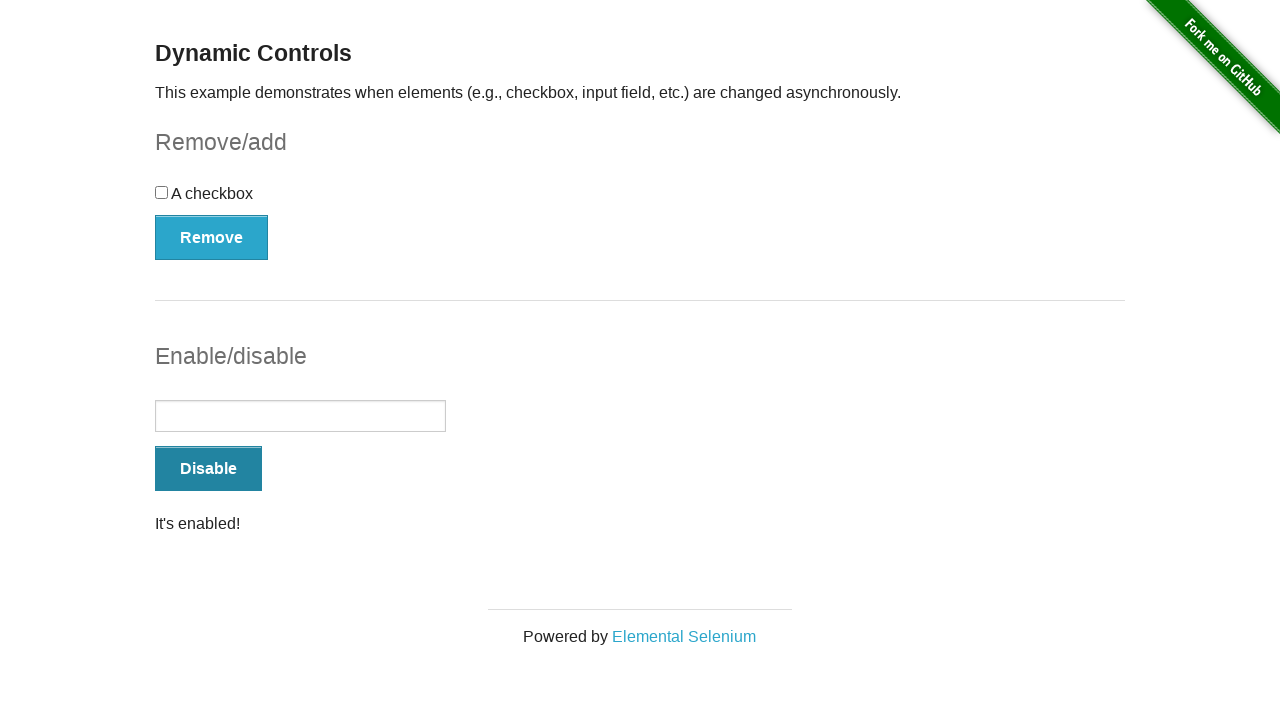

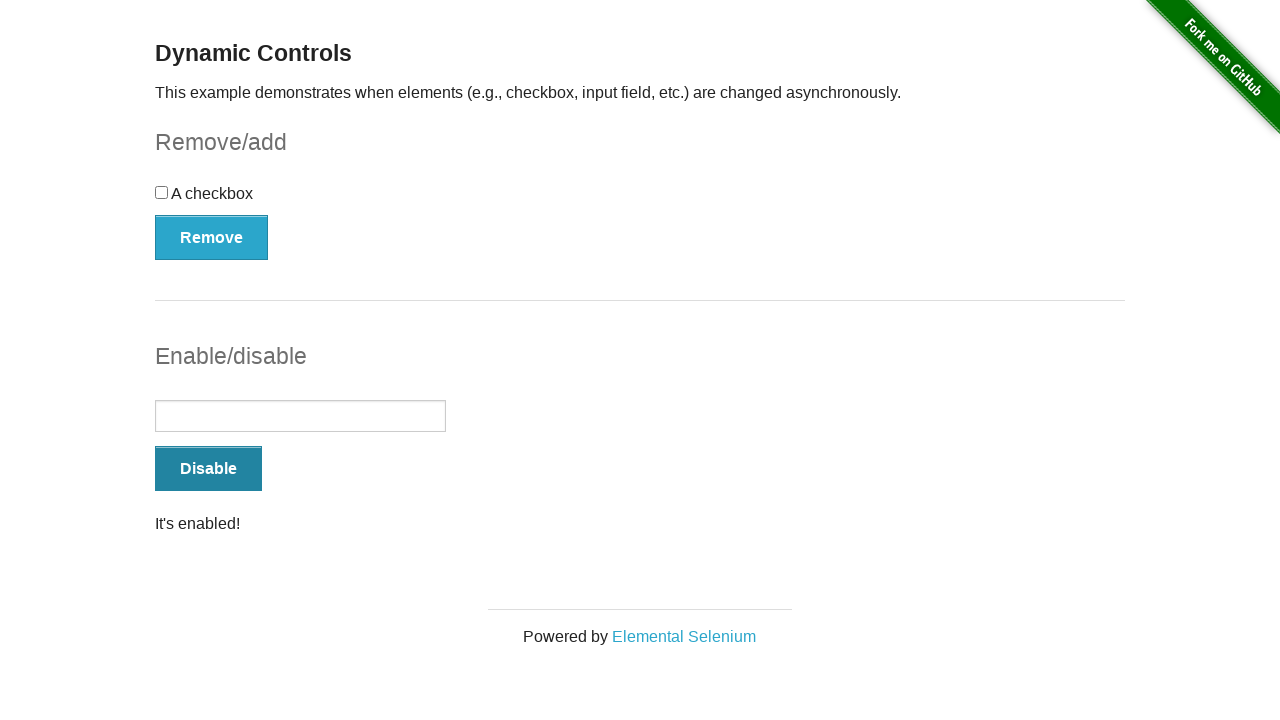